Tests the add/remove elements functionality by clicking the Add Element button, verifying the Delete button appears, clicking Delete, and verifying the page heading remains visible

Starting URL: https://the-internet.herokuapp.com/add_remove_elements/

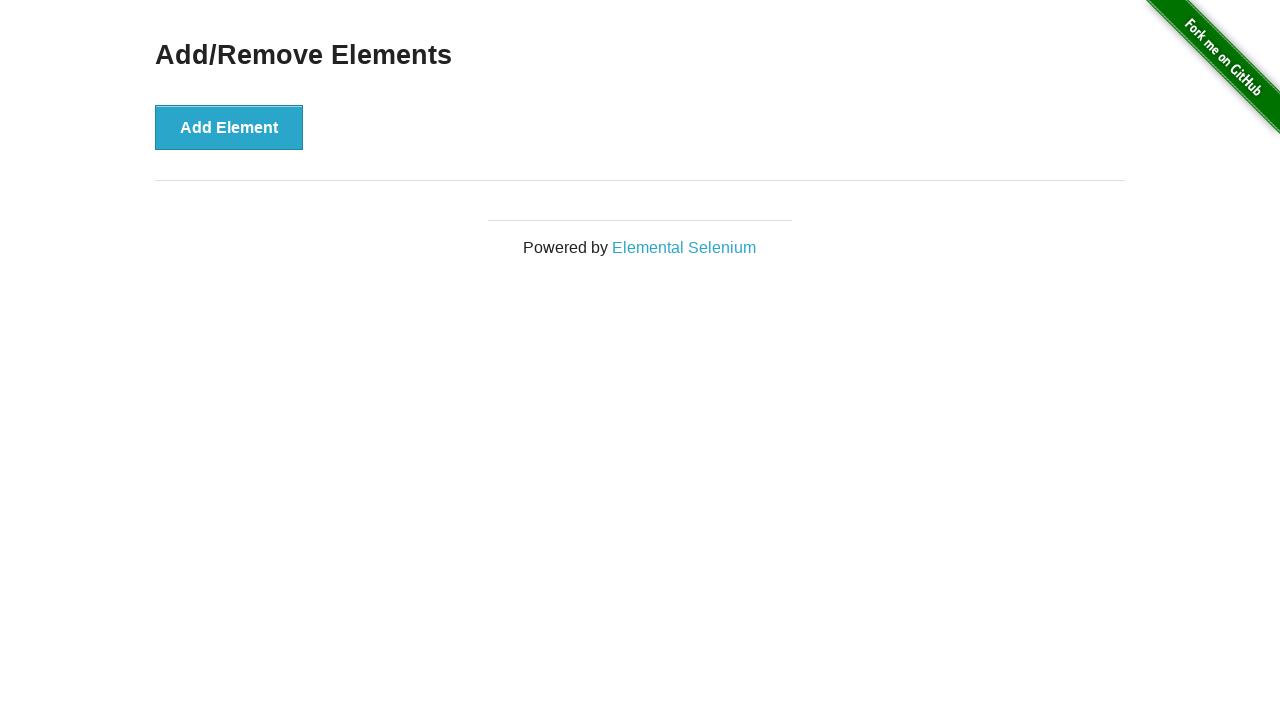

Clicked Add Element button at (229, 127) on button:text('Add Element')
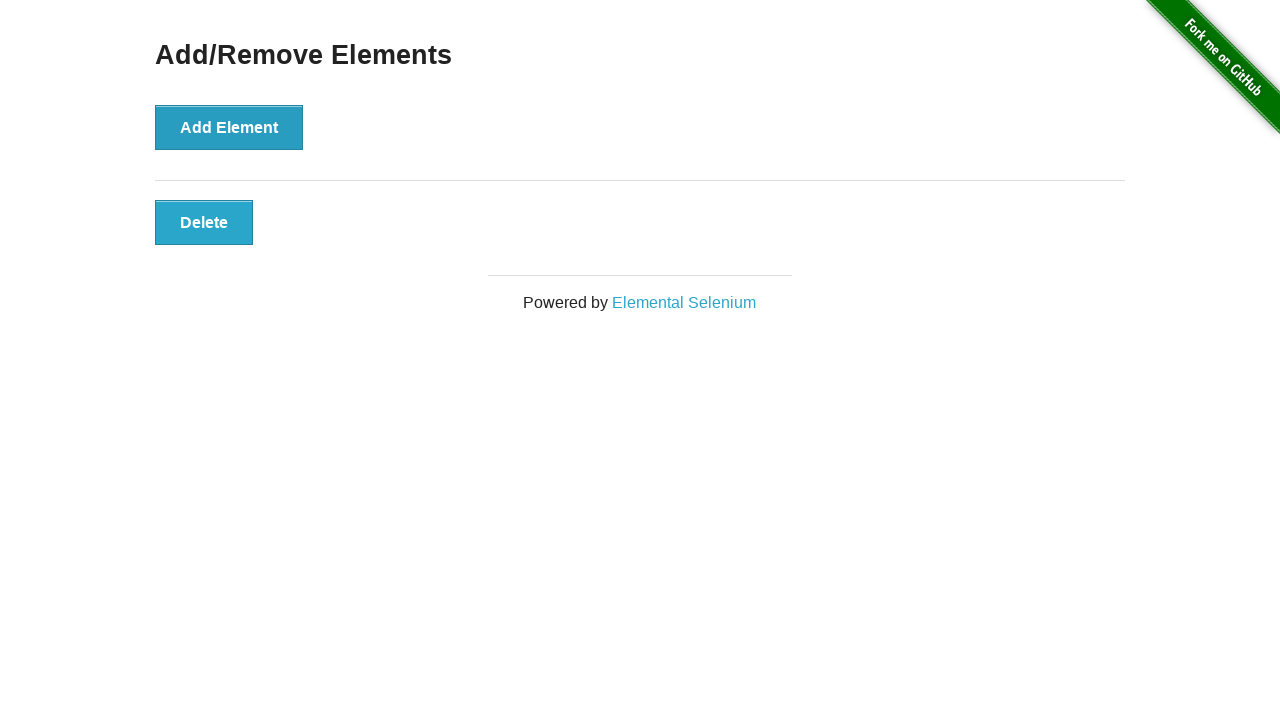

Located Delete button element
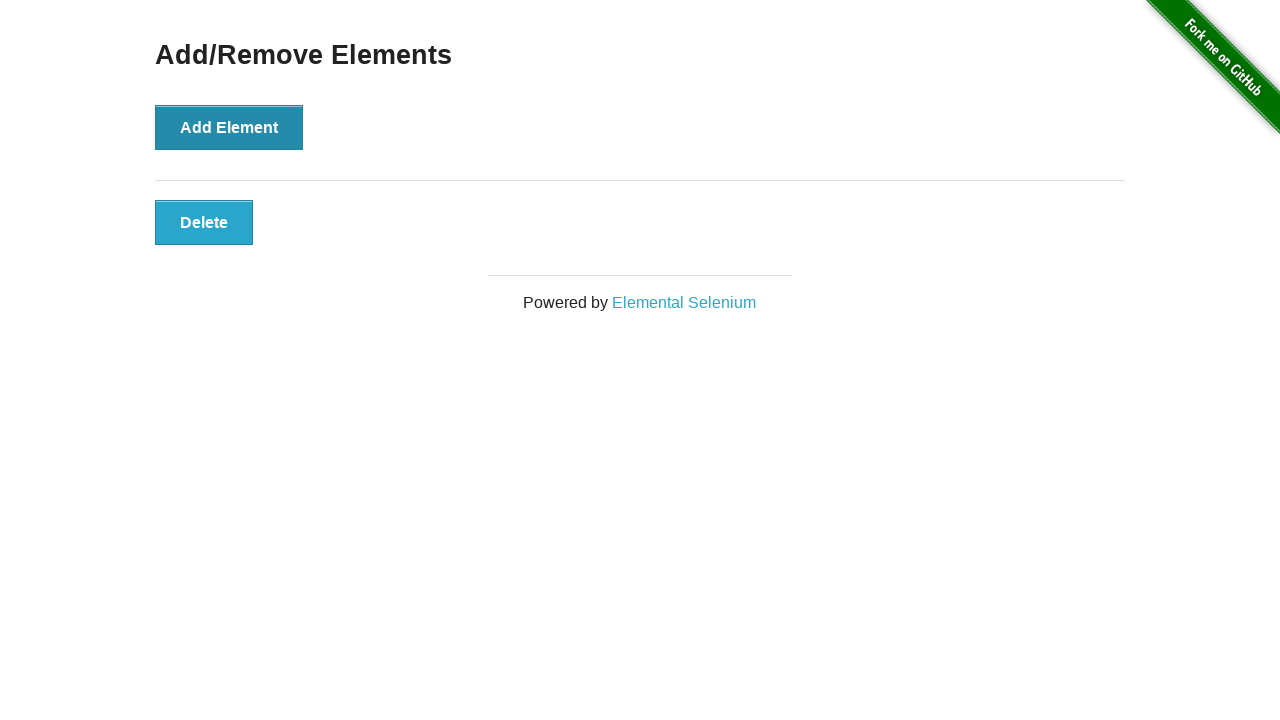

Verified Delete button is visible
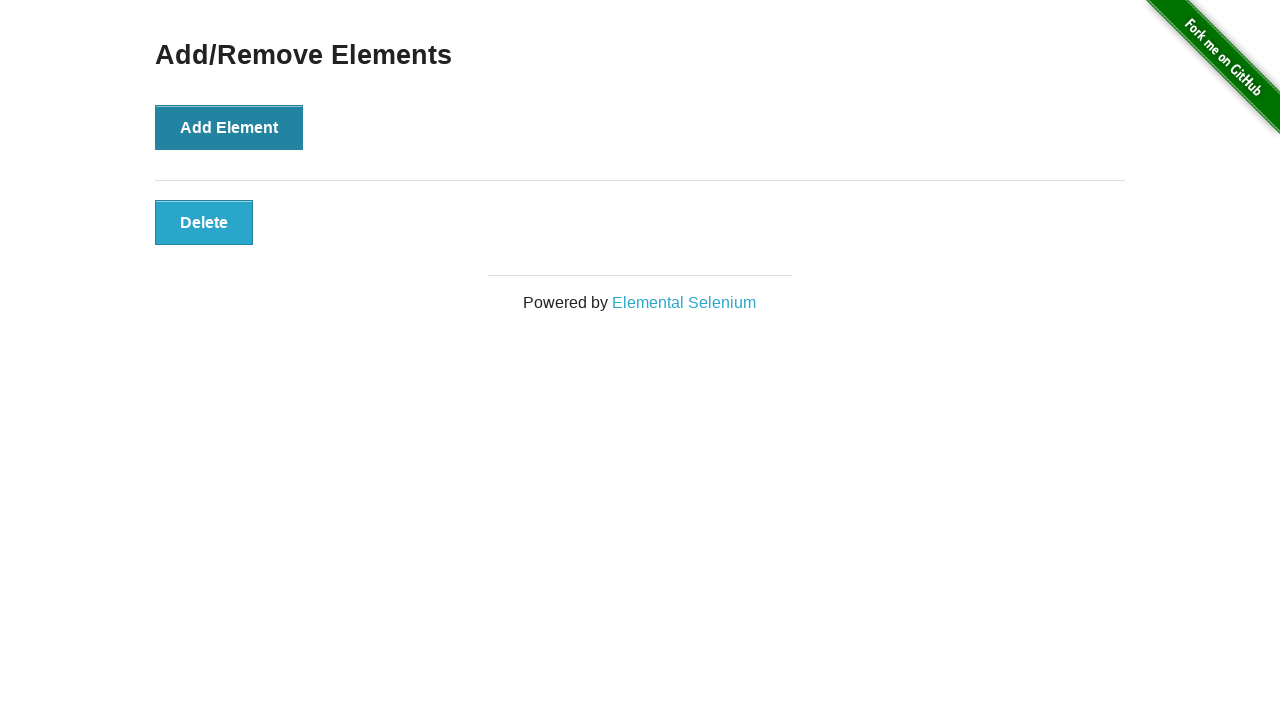

Clicked Delete button at (204, 222) on button:text('Delete')
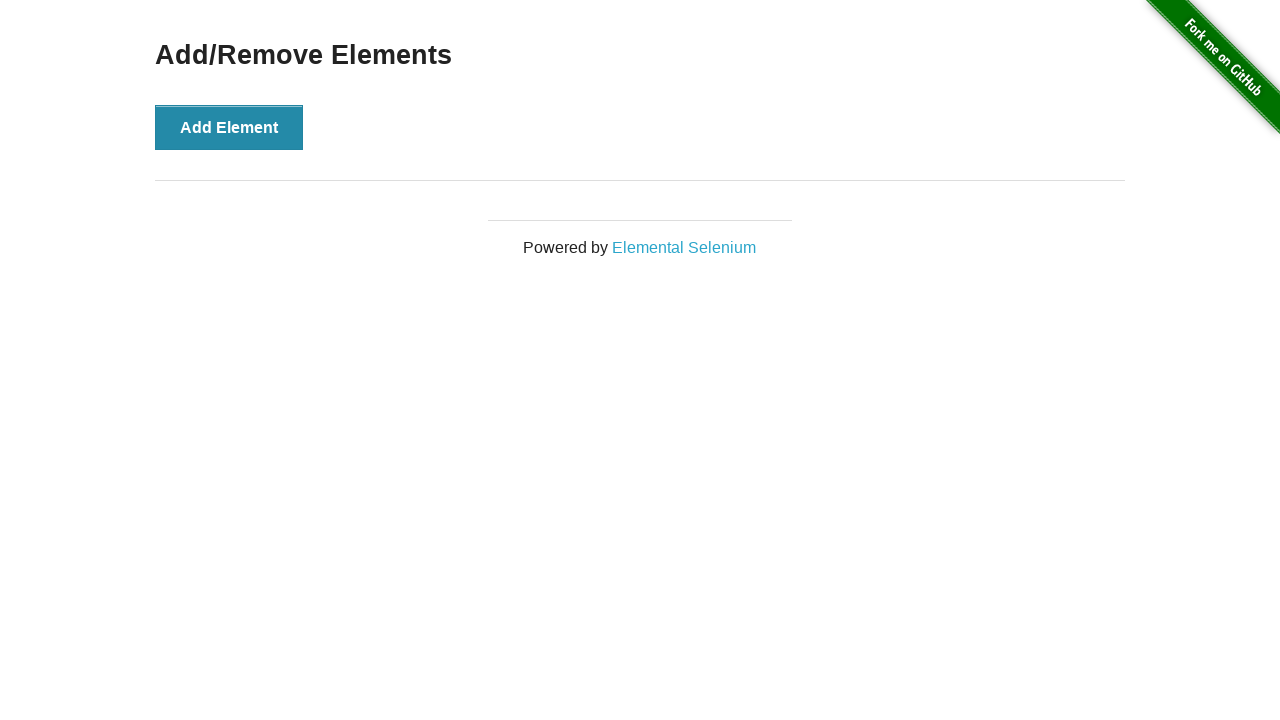

Located Add/Remove Elements heading
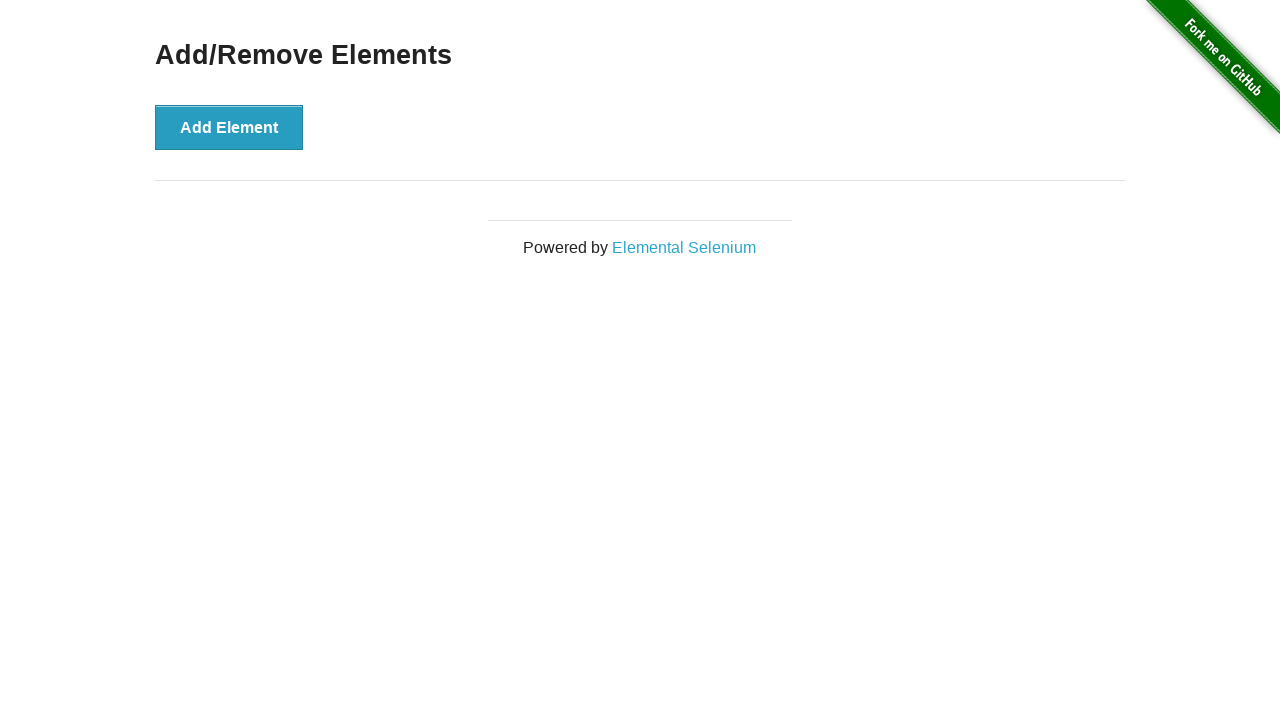

Verified Add/Remove Elements heading is still visible
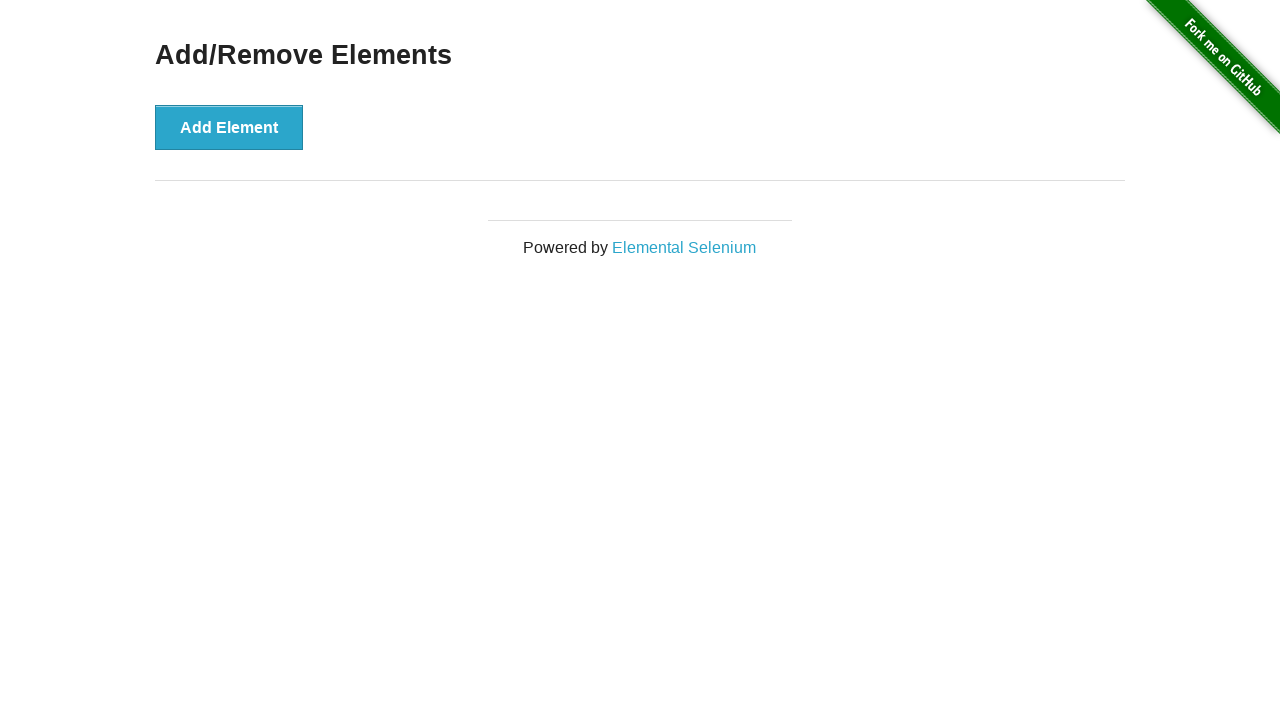

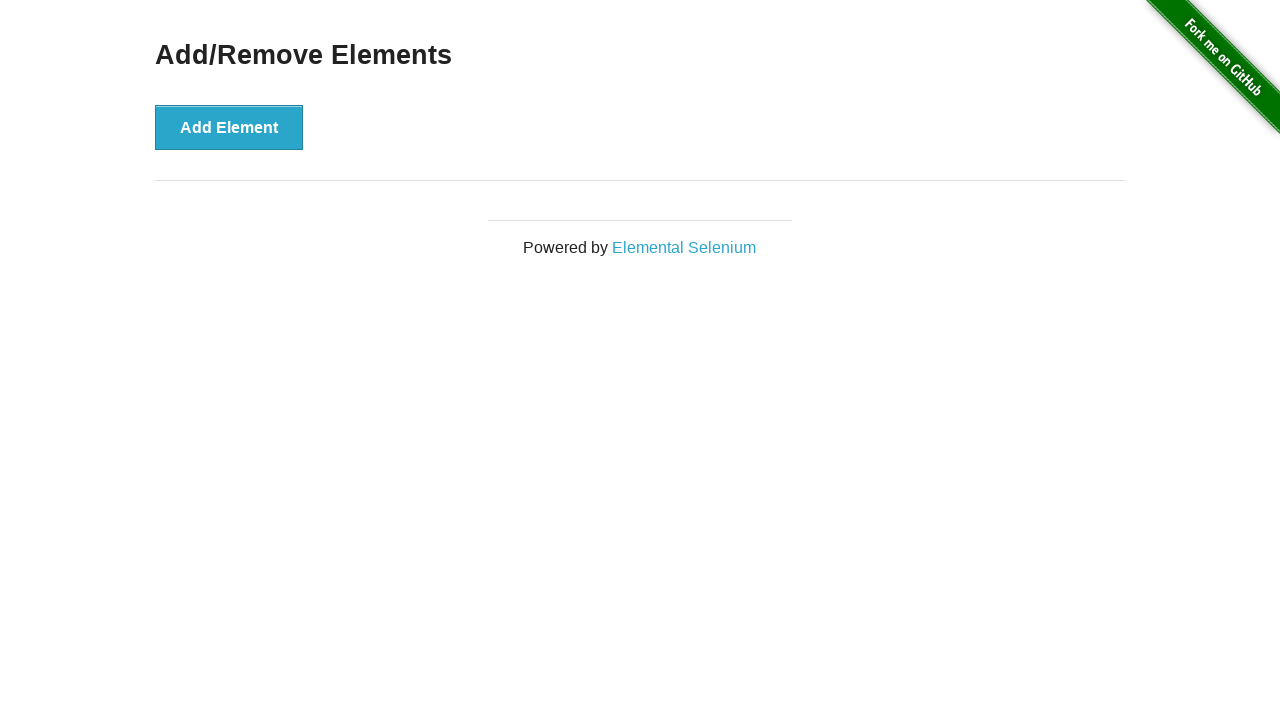